Tests dropdown selection functionality by calculating the sum of two numbers displayed on the page and selecting the correct answer from a dropdown menu

Starting URL: http://suninjuly.github.io/selects1.html

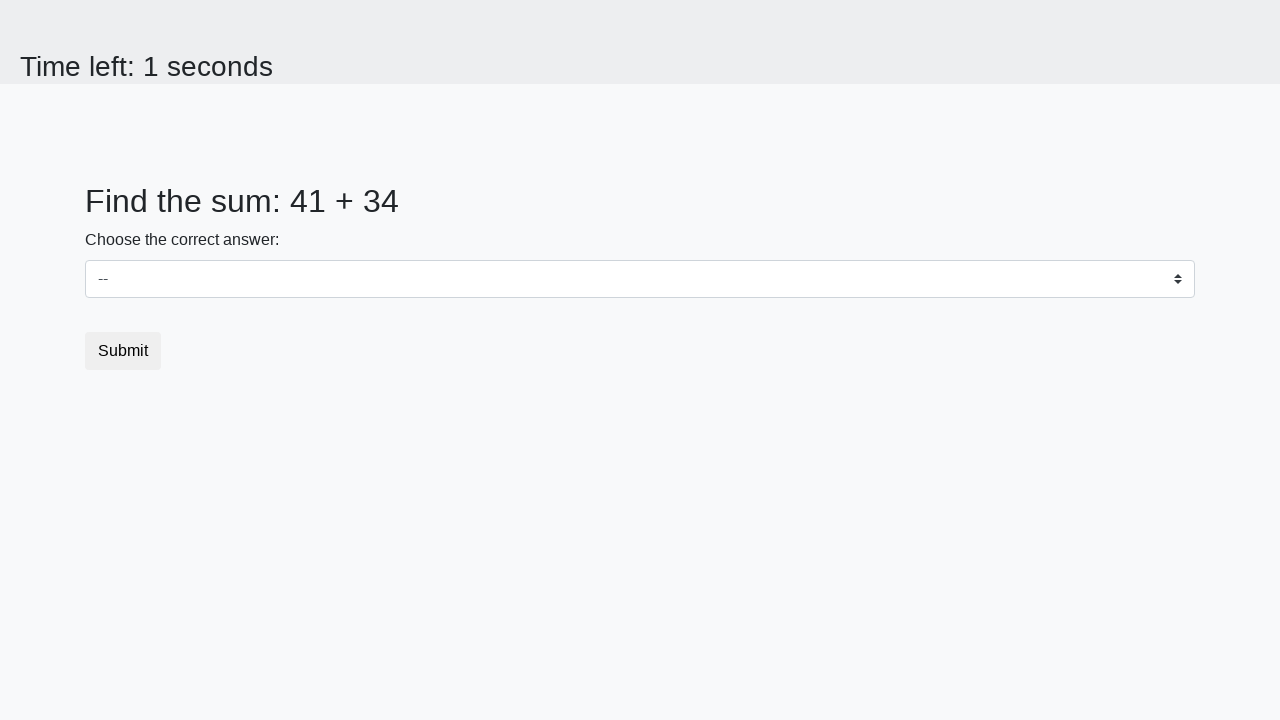

Retrieved first number from #num1 element
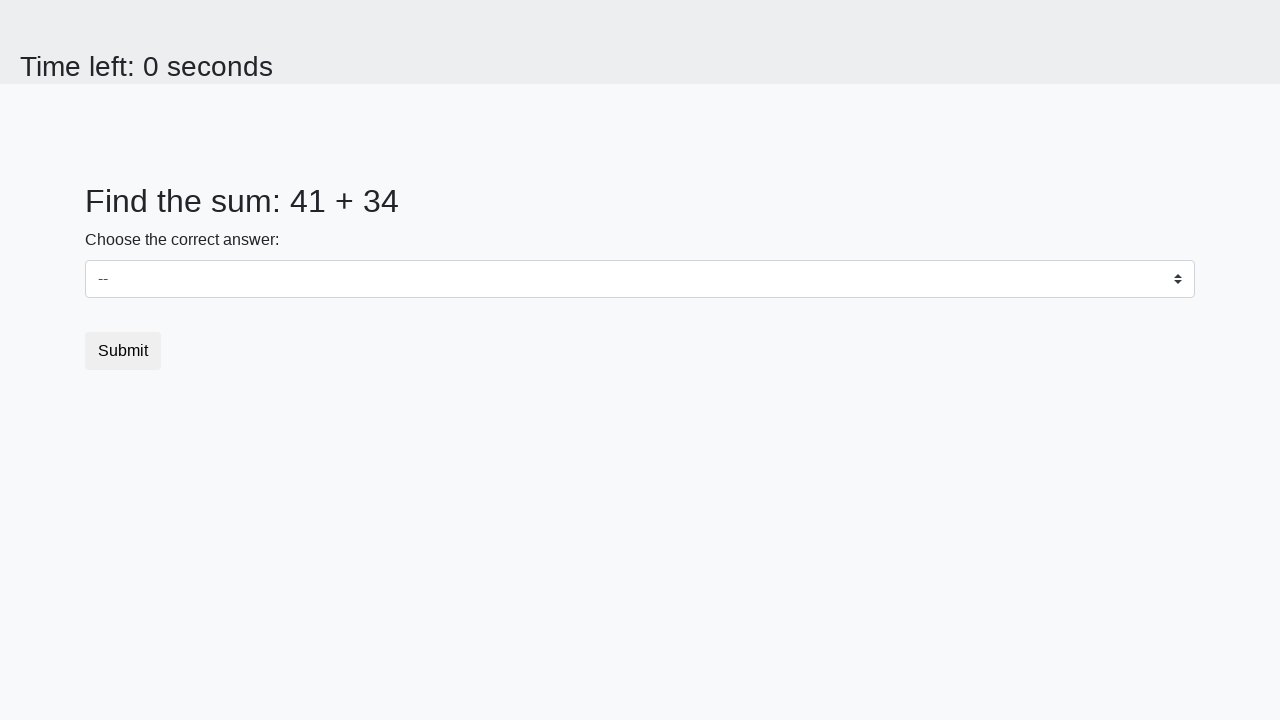

Retrieved second number from #num2 element
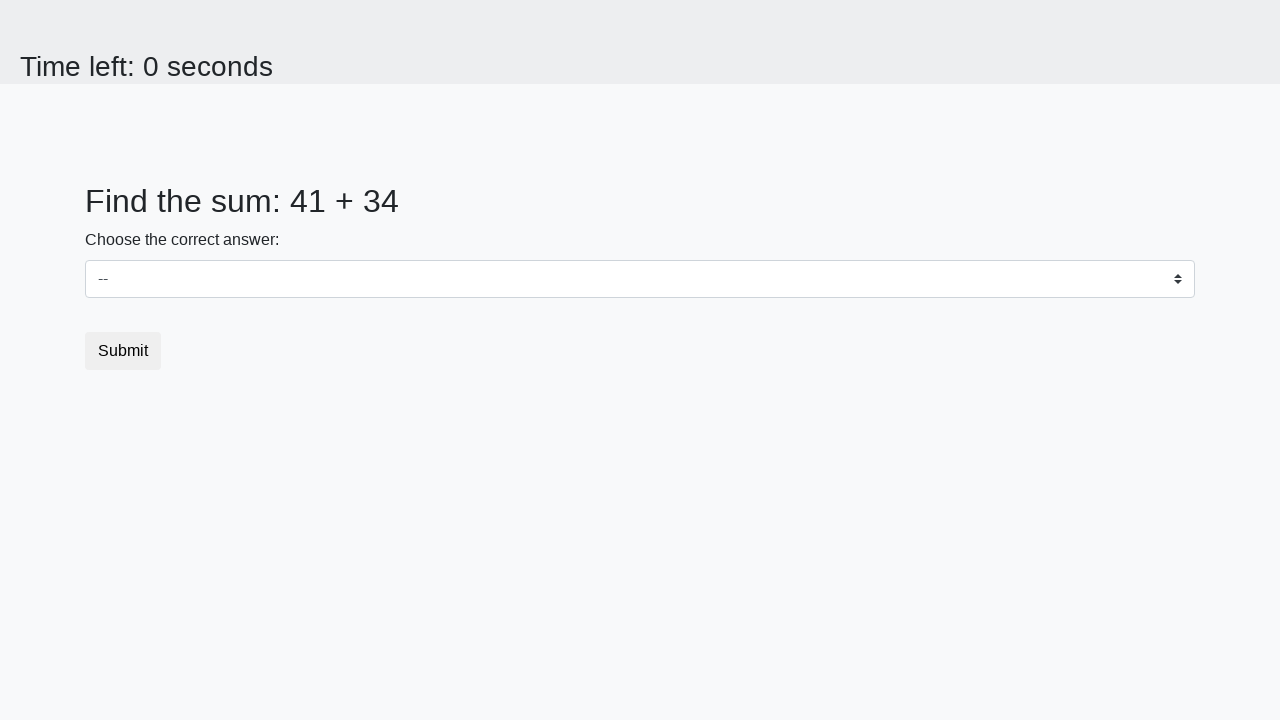

Calculated sum: 41 + 34 = 75
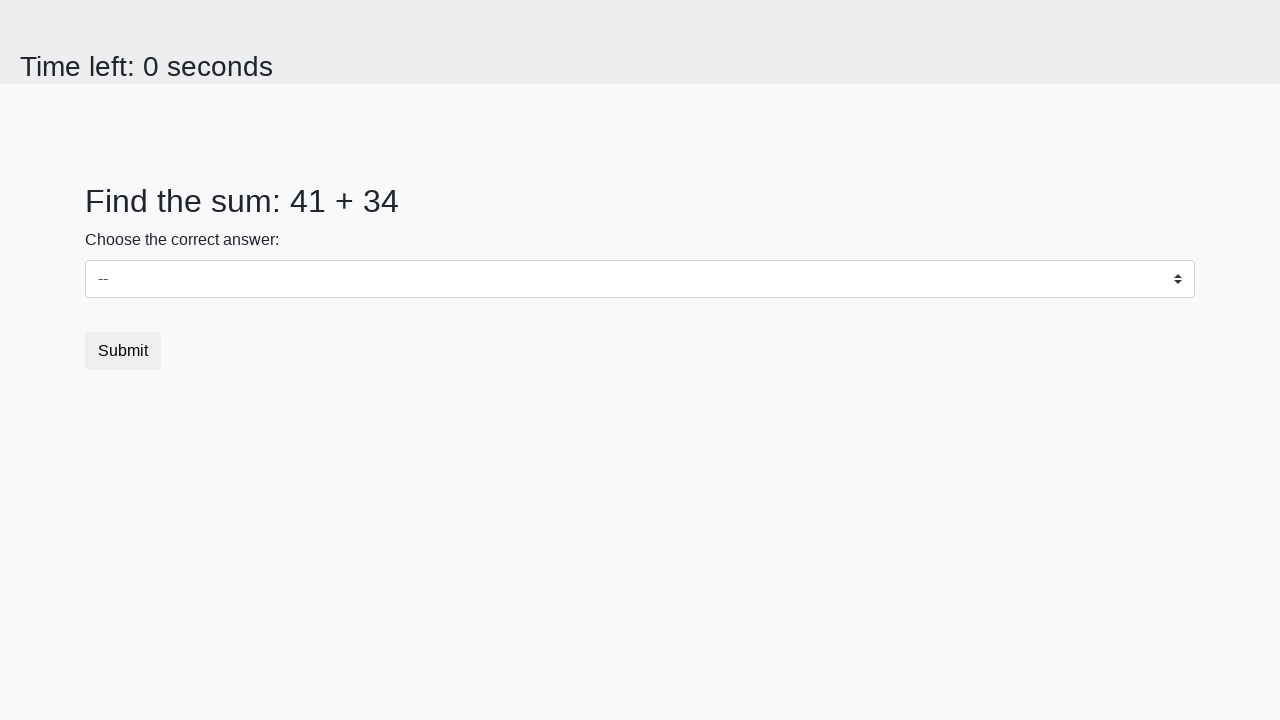

Clicked dropdown to open it at (640, 279) on #dropdown
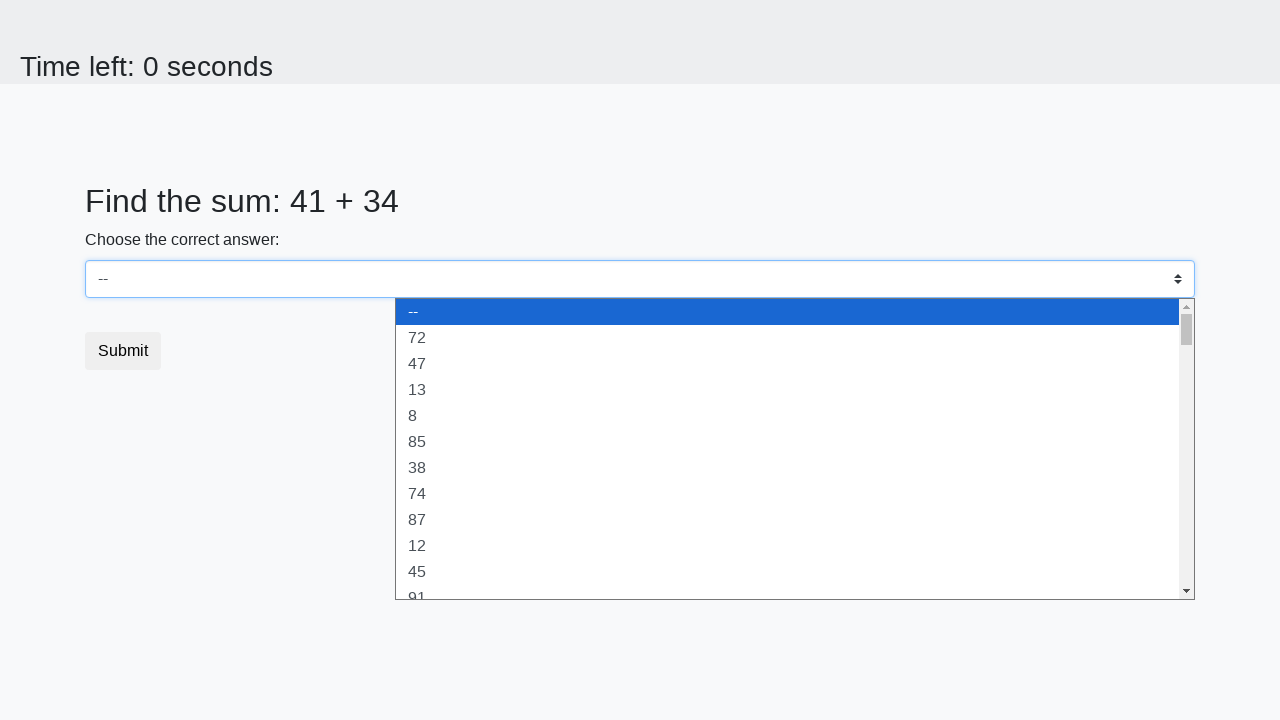

Selected sum value 75 from dropdown on select
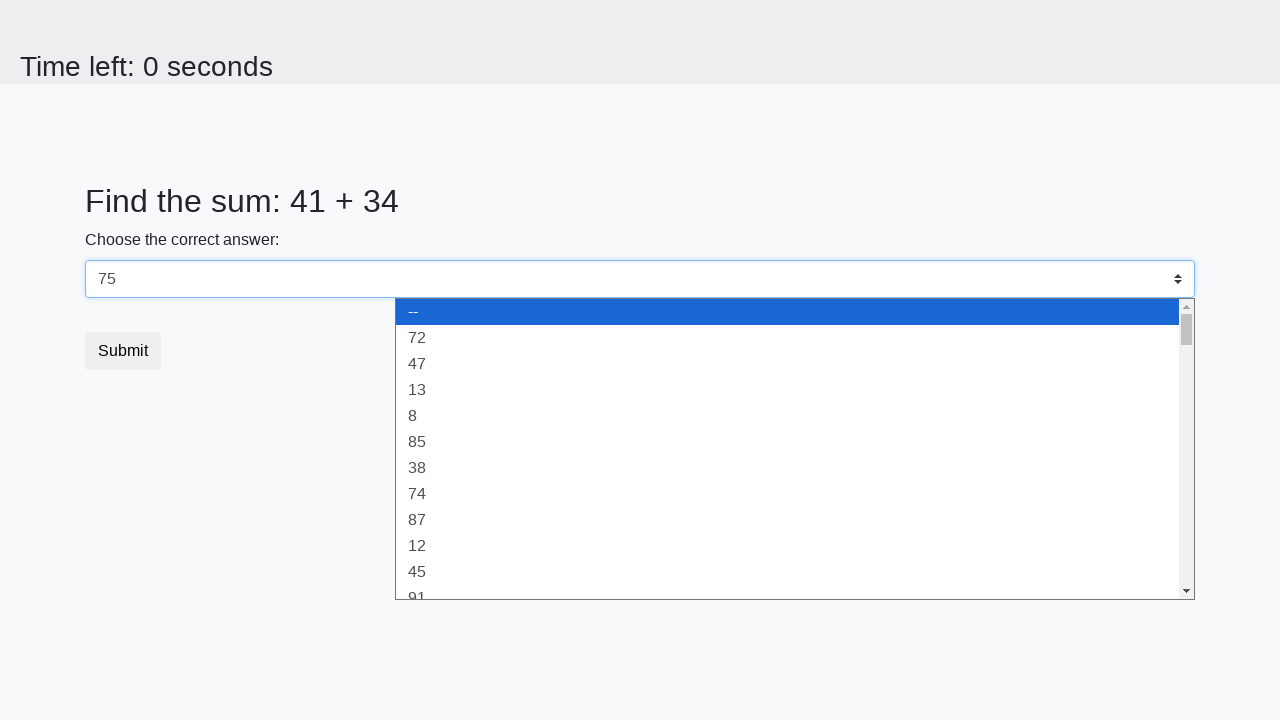

Clicked submit button to submit the form at (123, 351) on button
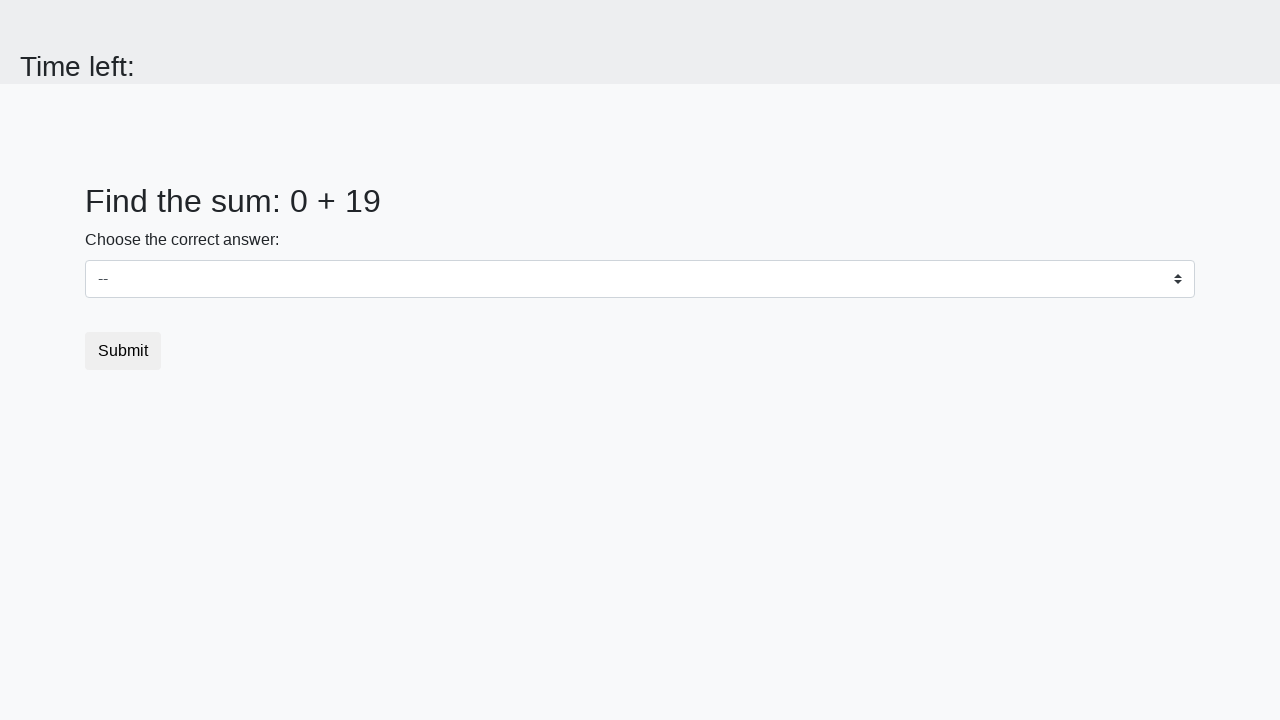

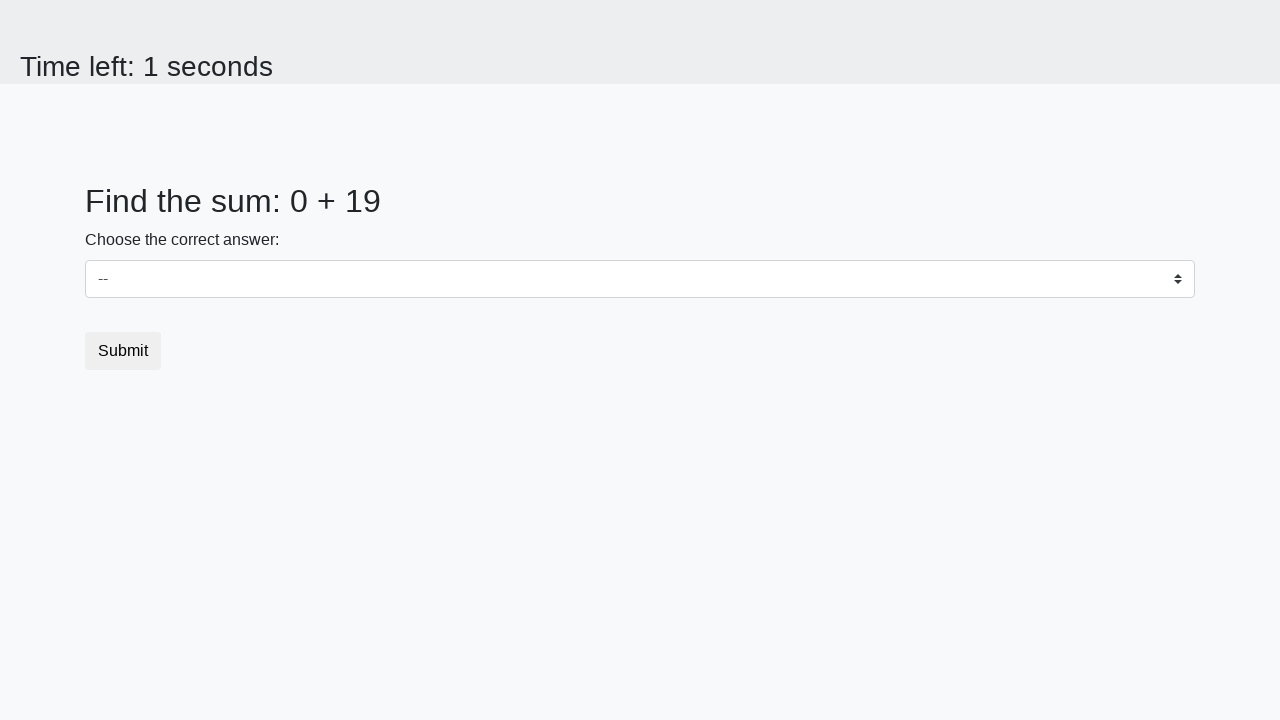